Tests AJAX functionality by clicking a button and waiting for a success message to appear in a green banner

Starting URL: http://uitestingplayground.com/ajax

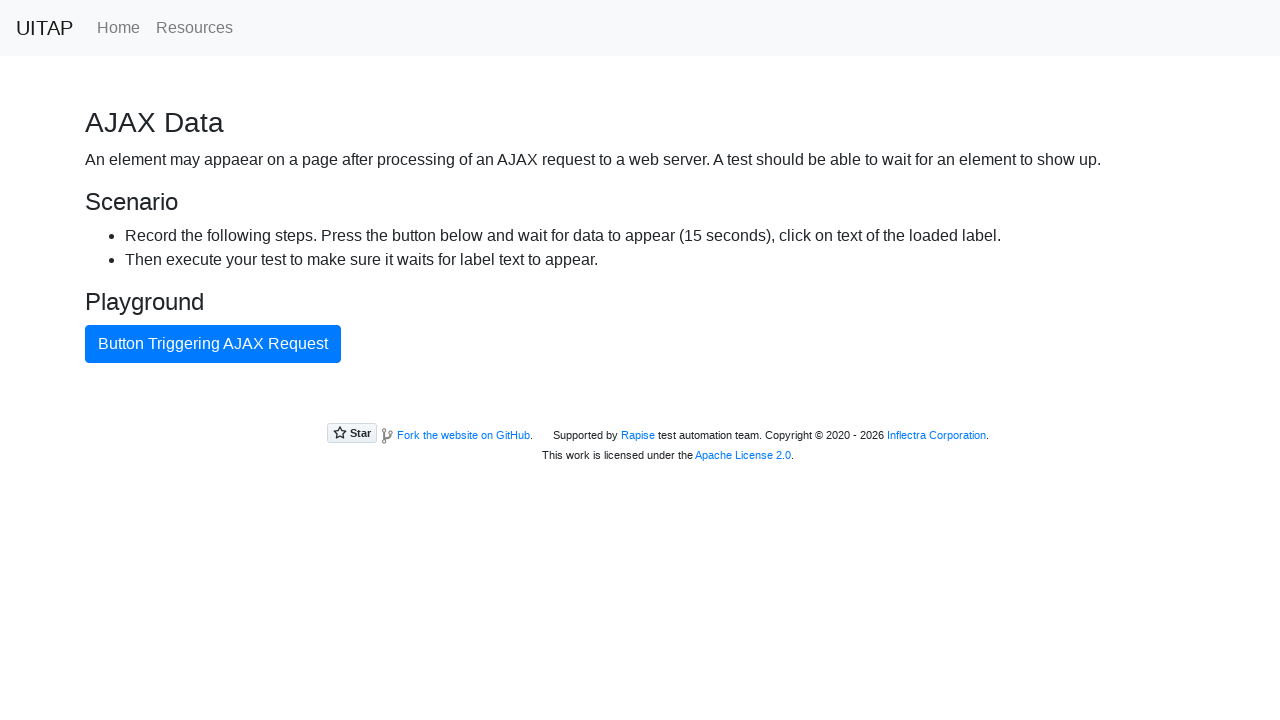

Clicked the blue AJAX button at (213, 344) on #ajaxButton
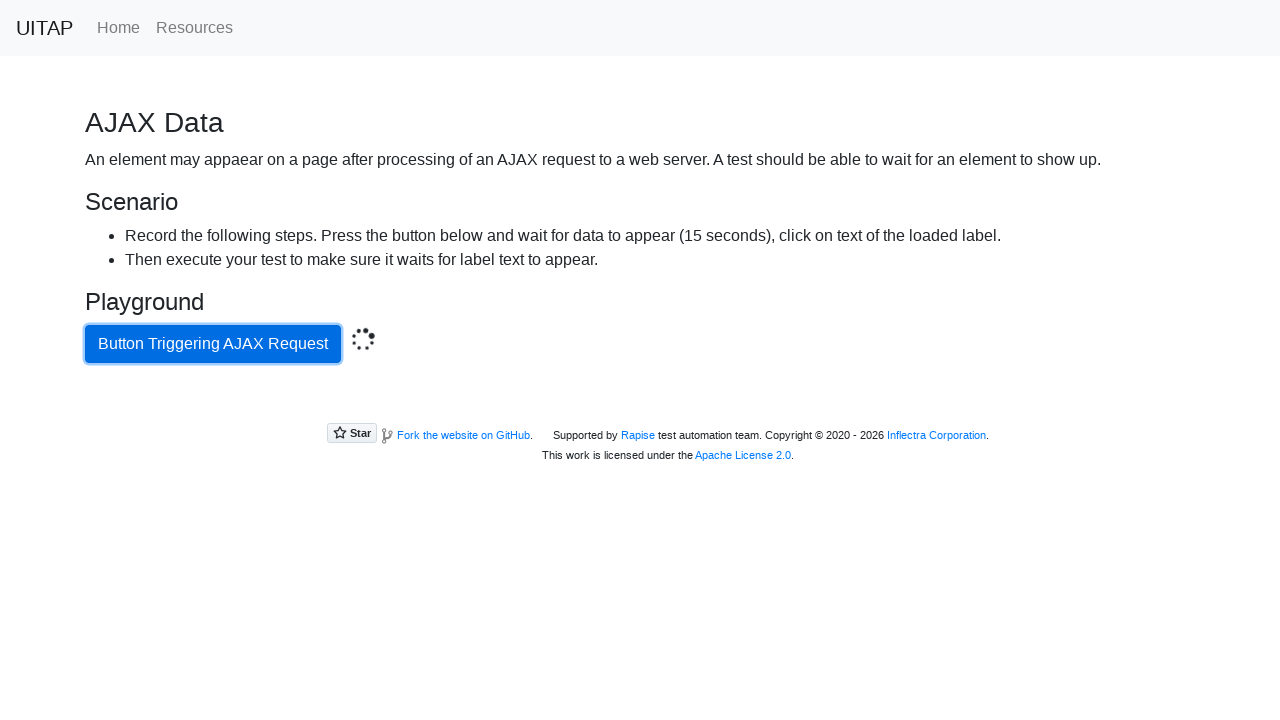

Green success banner appeared after AJAX request completed
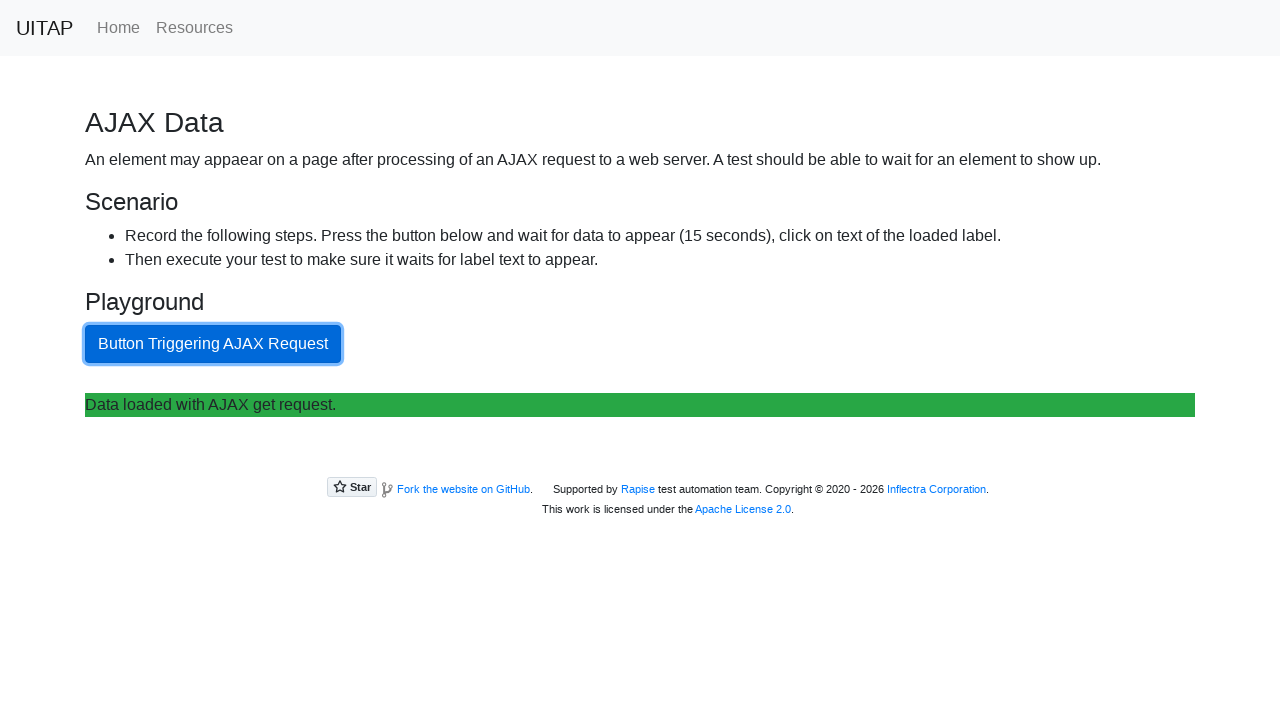

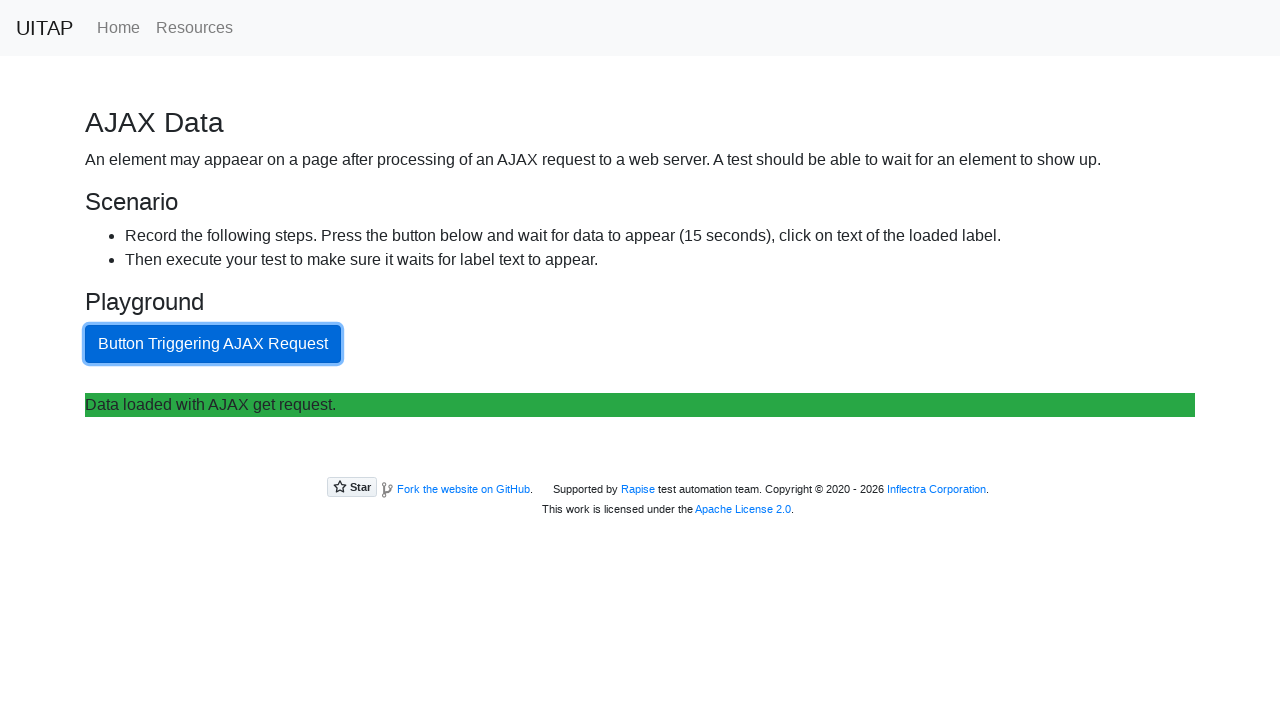